Tests a loading images page by waiting for images to finish loading (indicated by "Done!" text) and then verifying that the third image has loaded with a valid src attribute

Starting URL: https://bonigarcia.dev/selenium-webdriver-java/loading-images.html

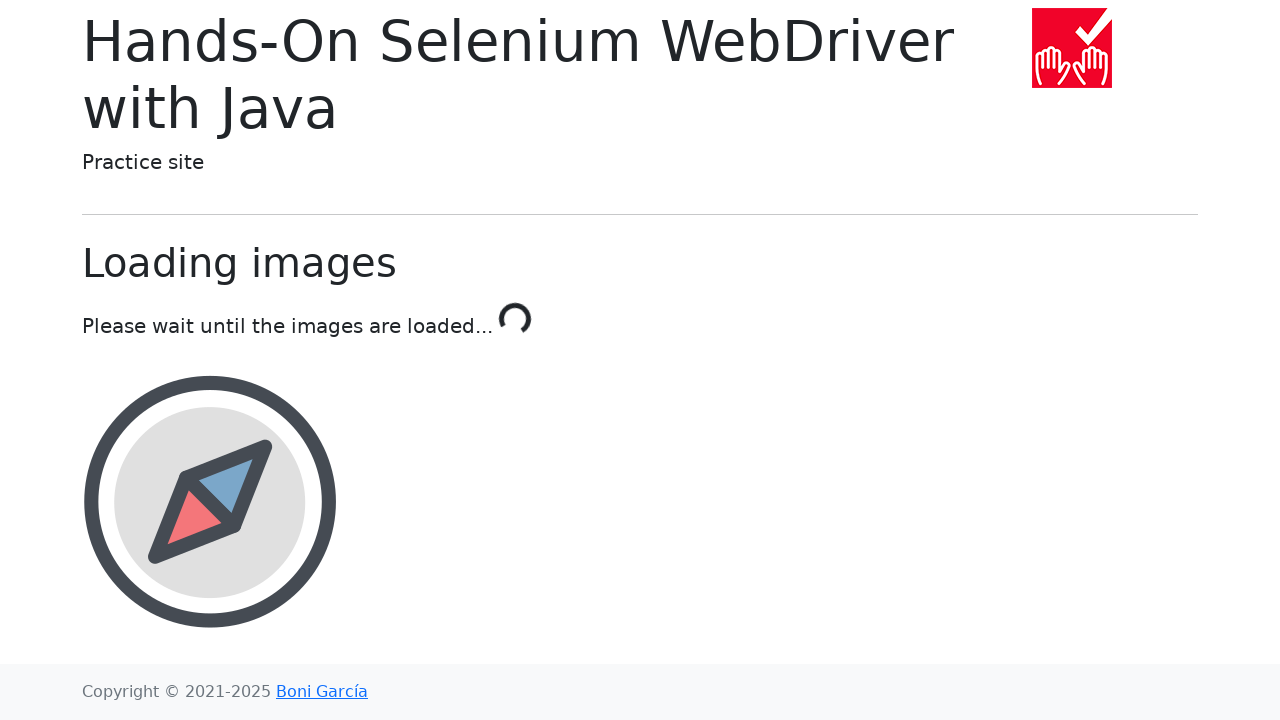

Navigated to loading images test page
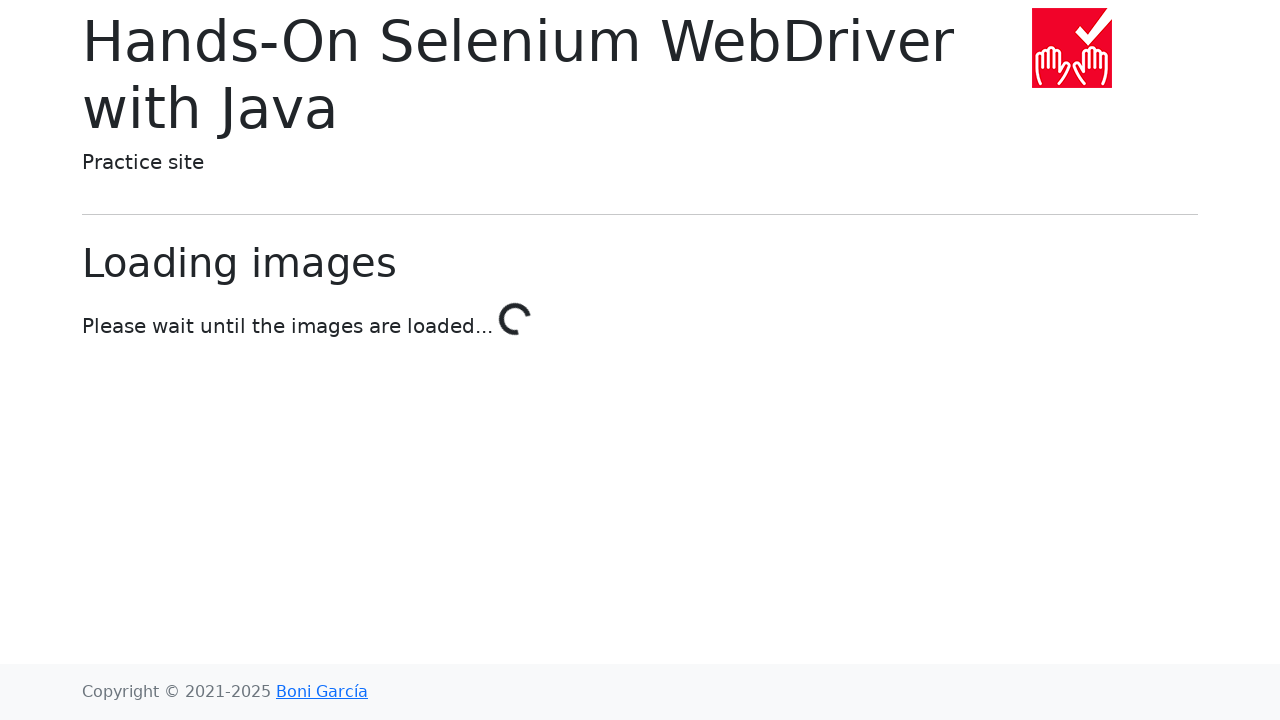

Waited for loading indicator to show 'Done!' - all images finished loading
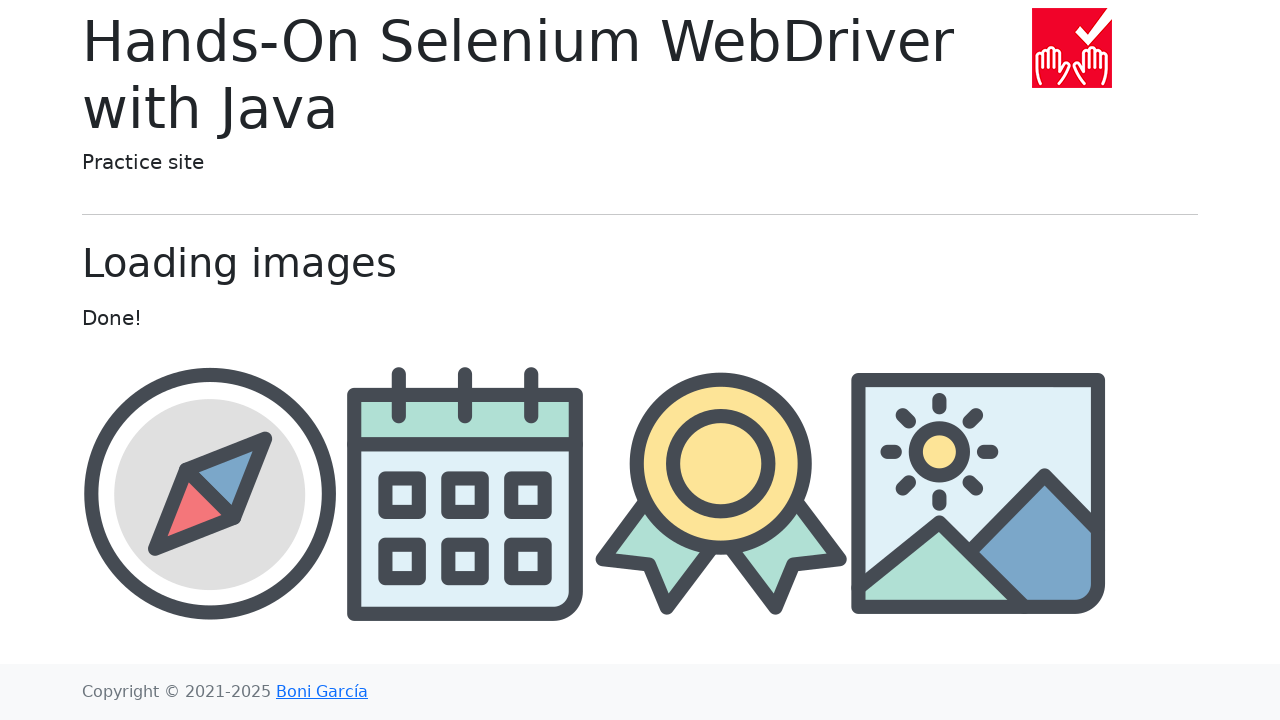

Located the third image element in the container
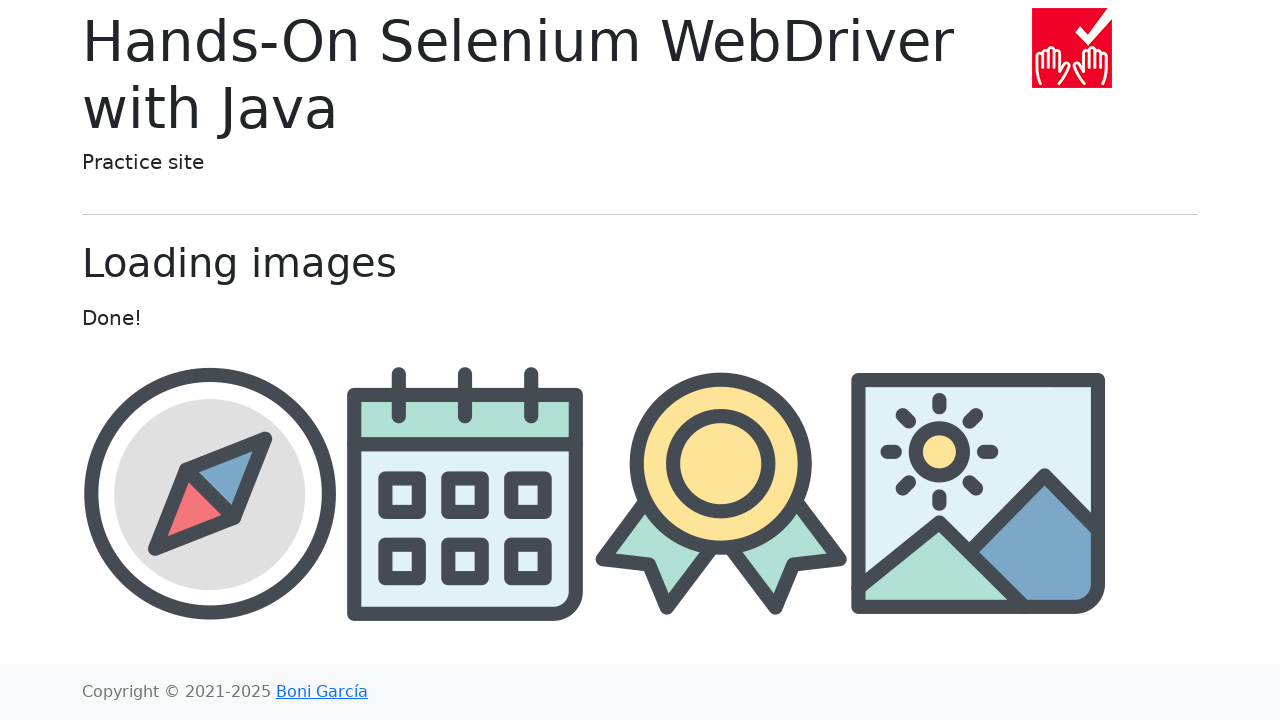

Verified third image is visible with valid src attribute
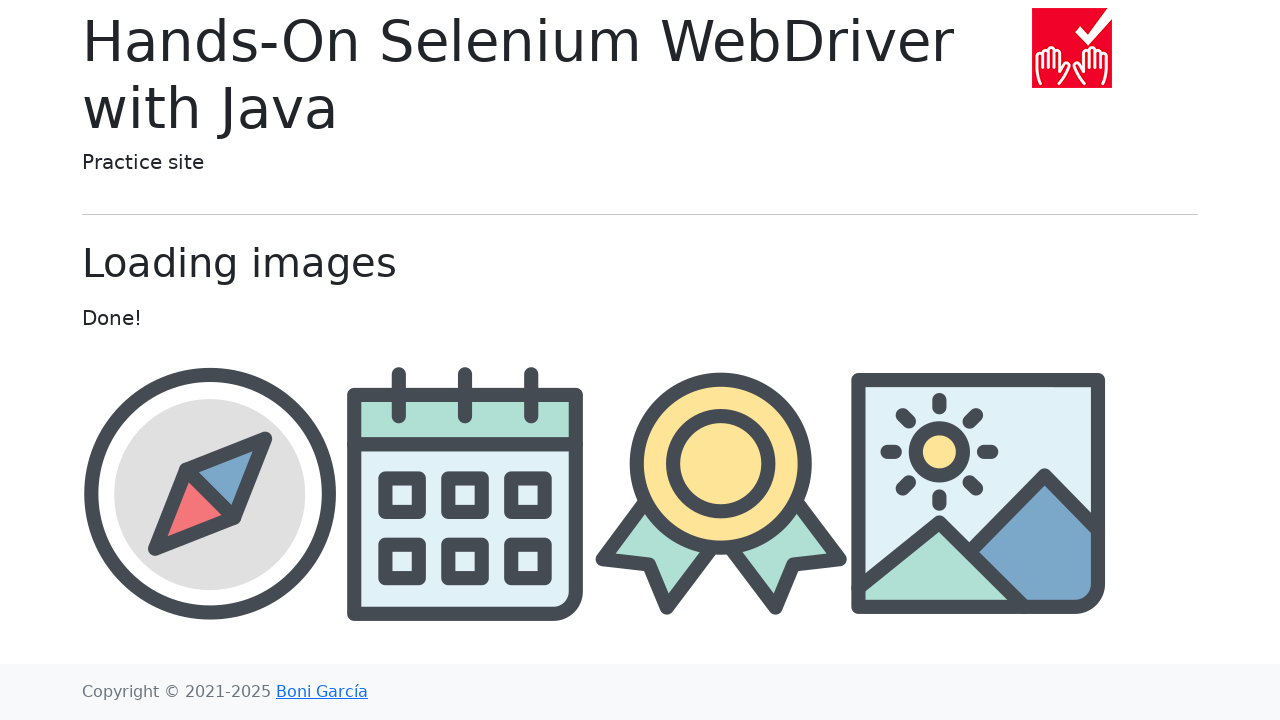

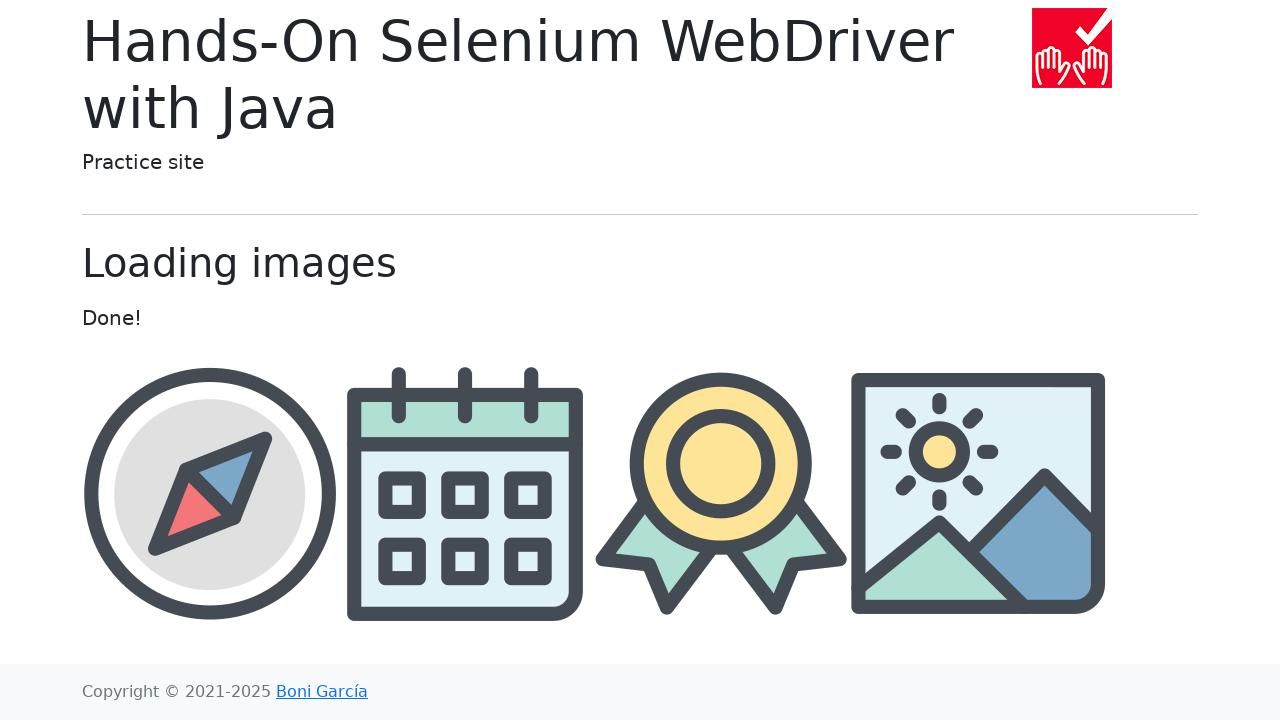